Tests registration form with mismatched confirmation email and verifies error message

Starting URL: https://alada.vn/tai-khoan/dang-ky.html

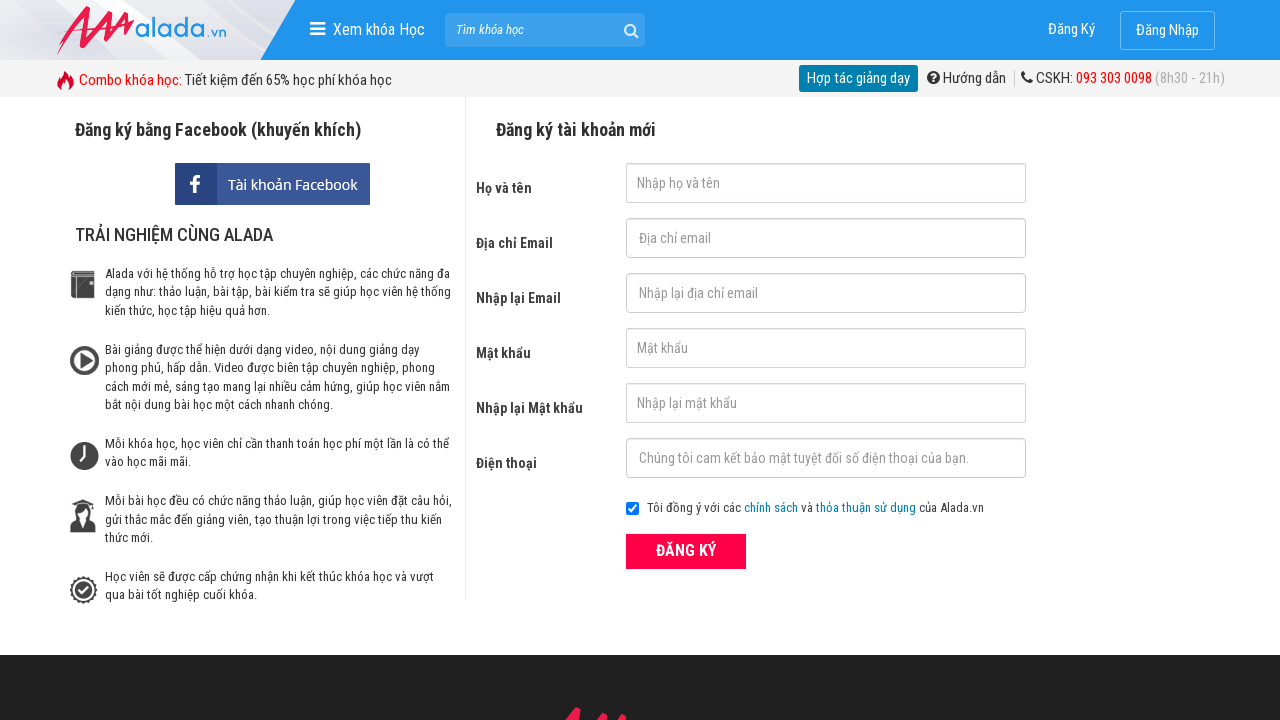

Filled first name field with 'Thanh Hằng' on input[name='txtFirstname']
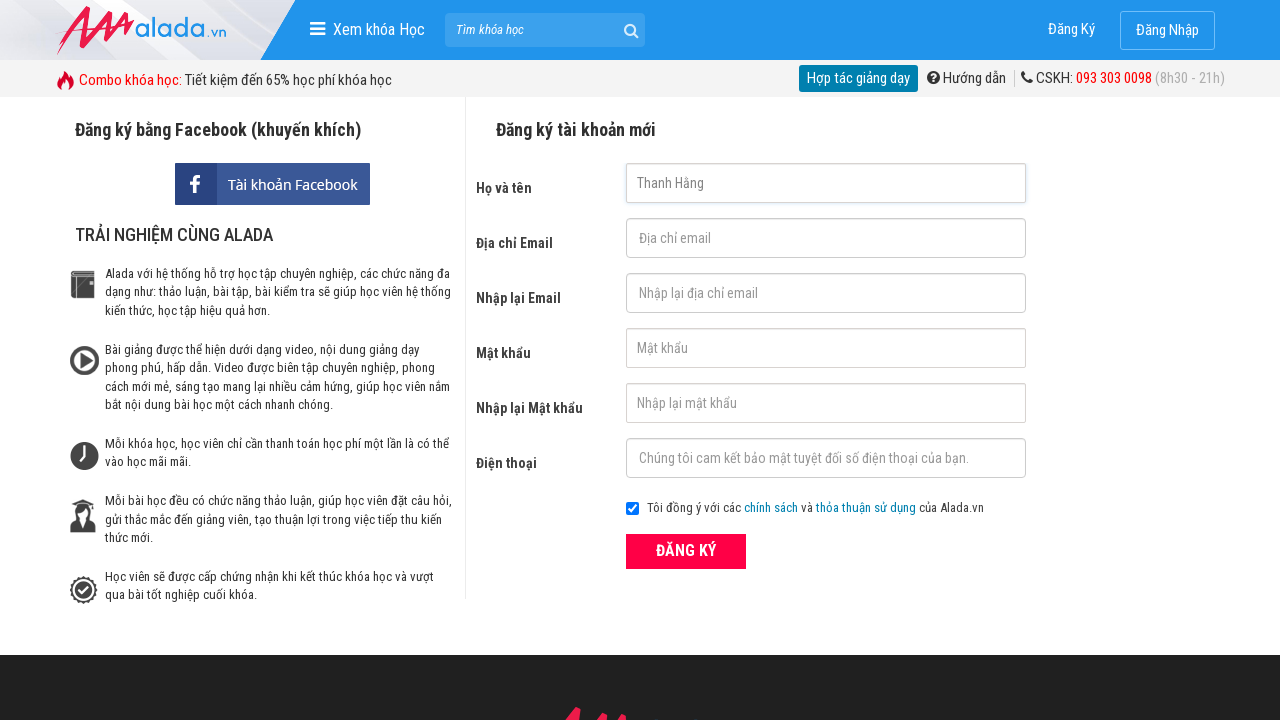

Filled email field with 'hang@gmail.com' on input[name='txtEmail']
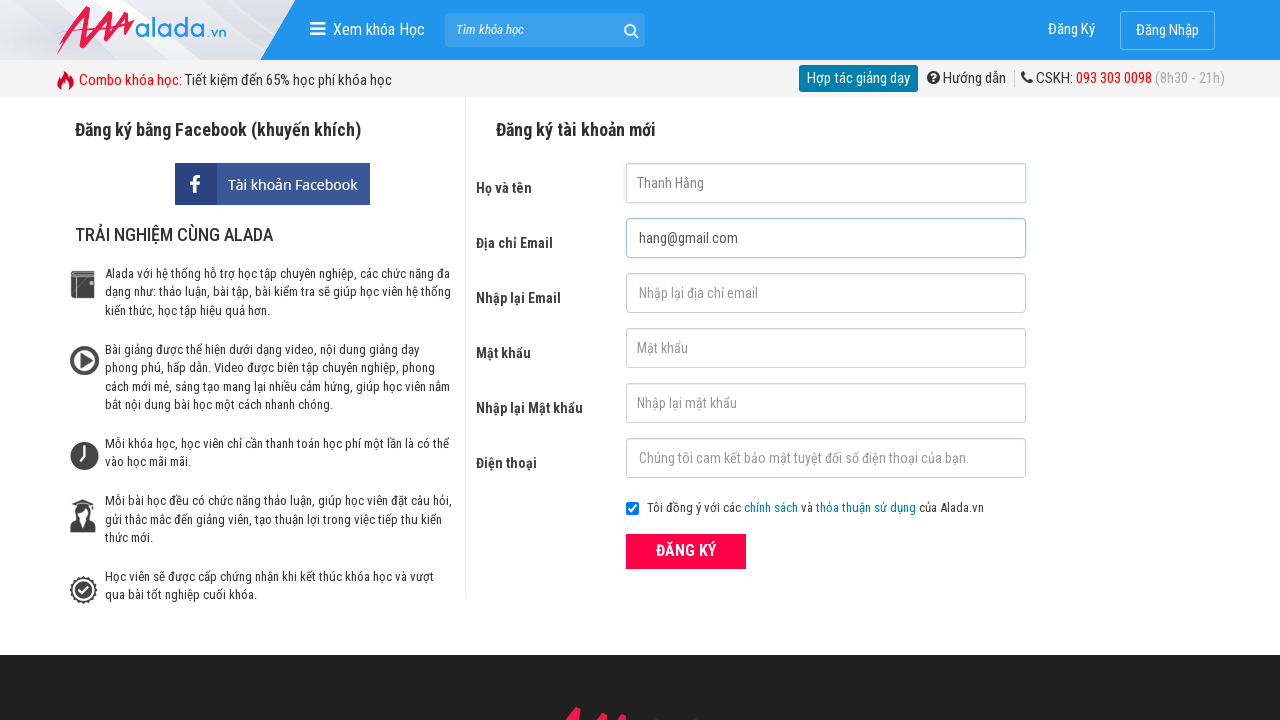

Filled confirm email field with mismatched email 'hang@gmail.vn' on input[name='txtCEmail']
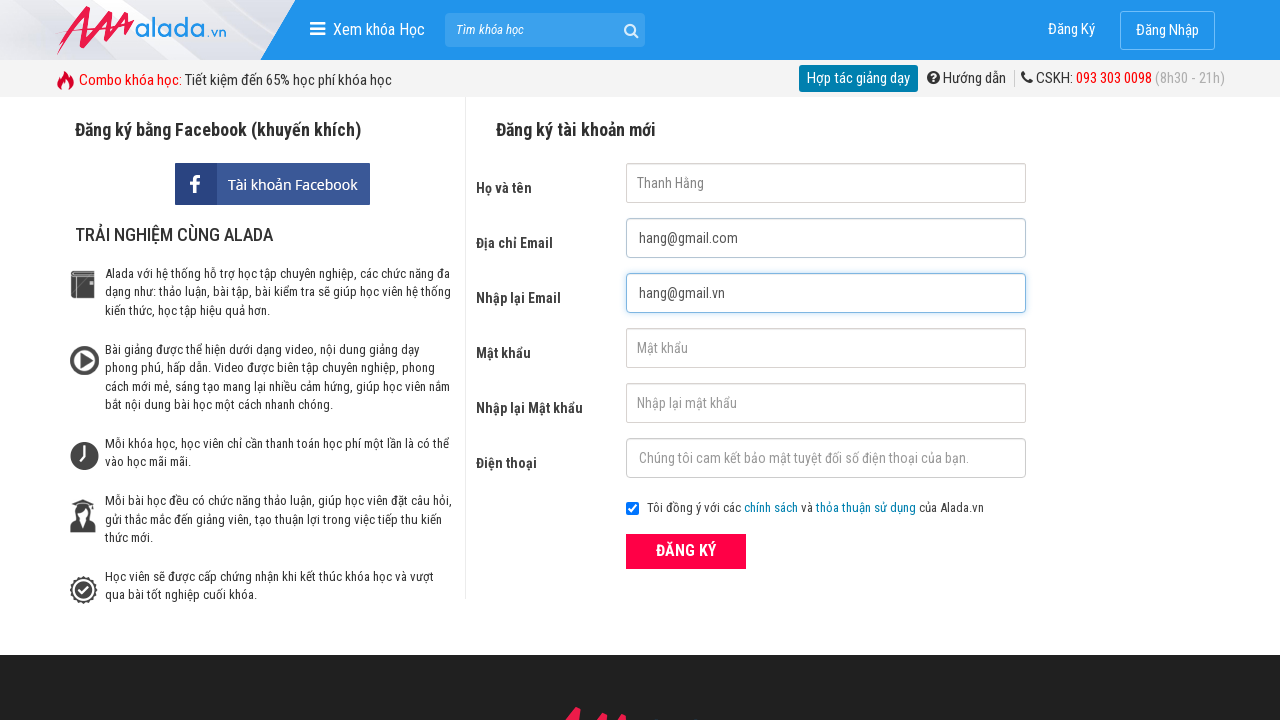

Filled password field with '112233' on input[name='txtPassword']
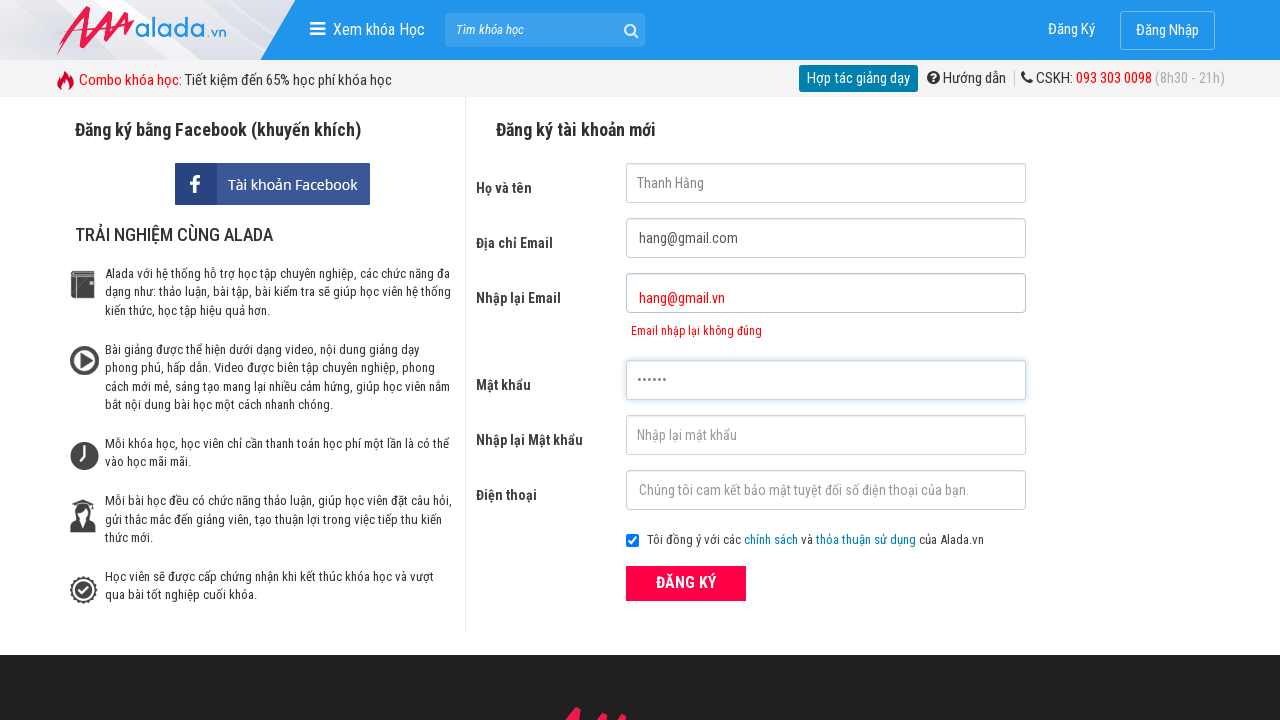

Filled confirm password field with '112233' on input[name='txtCPassword']
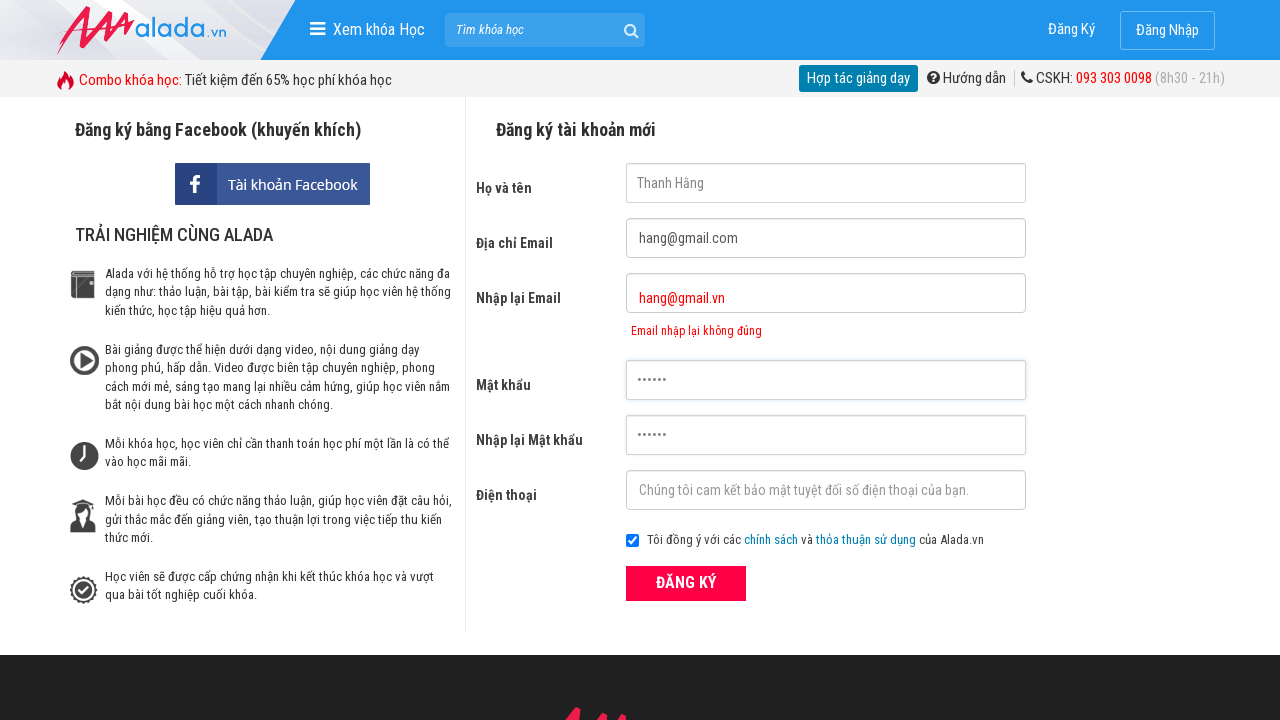

Filled phone field with '0989999999' on input[name='txtPhone']
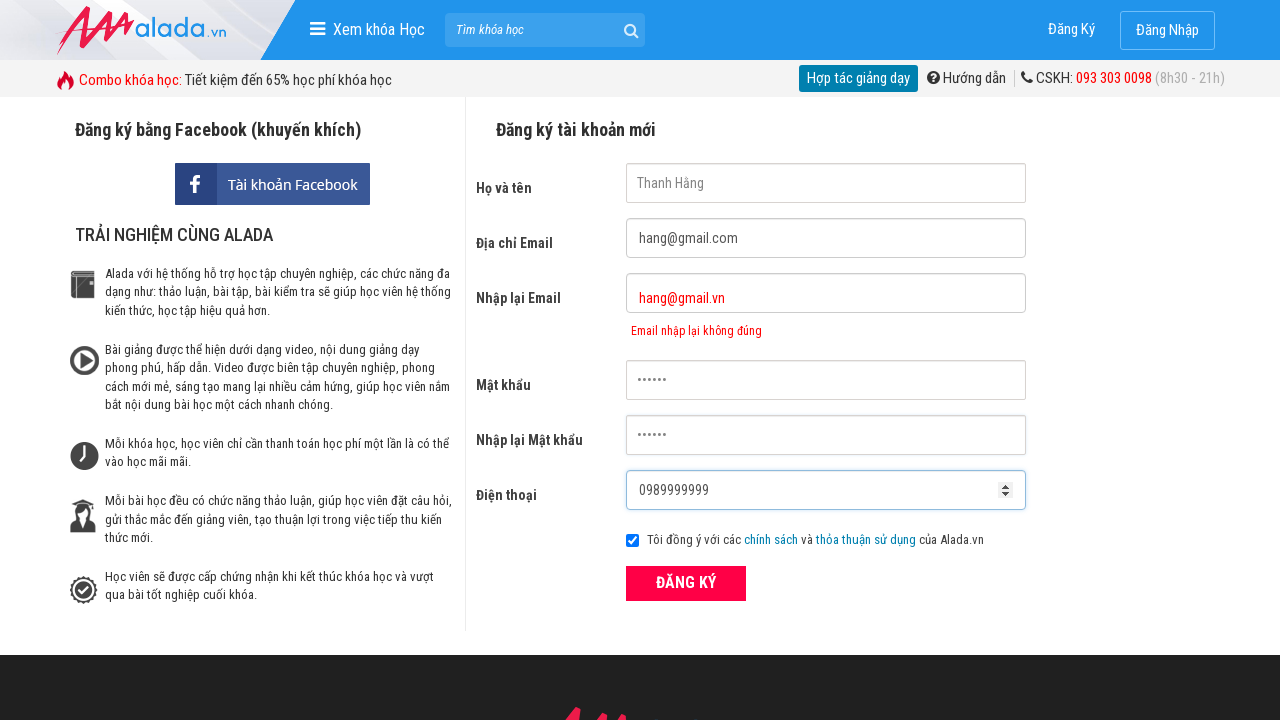

Clicked ĐĂNG KÝ (Register) button to submit form at (686, 583) on xpath=//div[@class='field_btn']//button[text()='ĐĂNG KÝ']
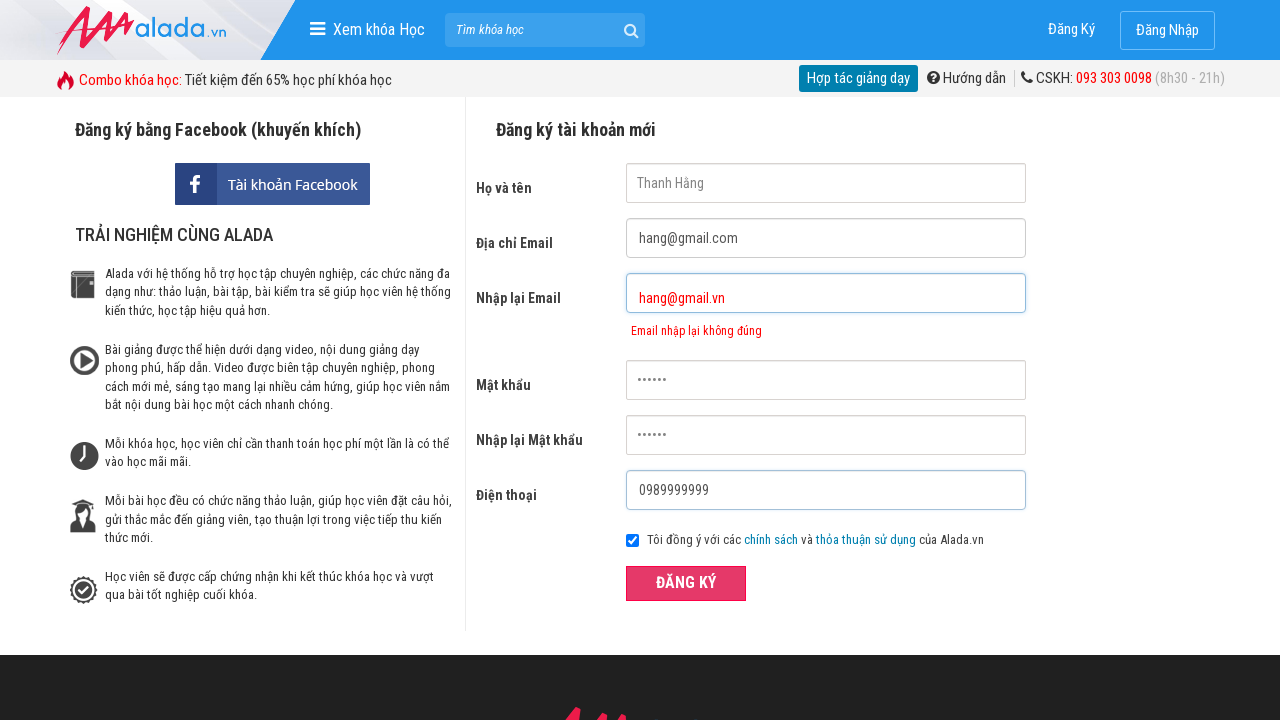

Verified email mismatch error message 'Email nhập lại không đúng' is displayed
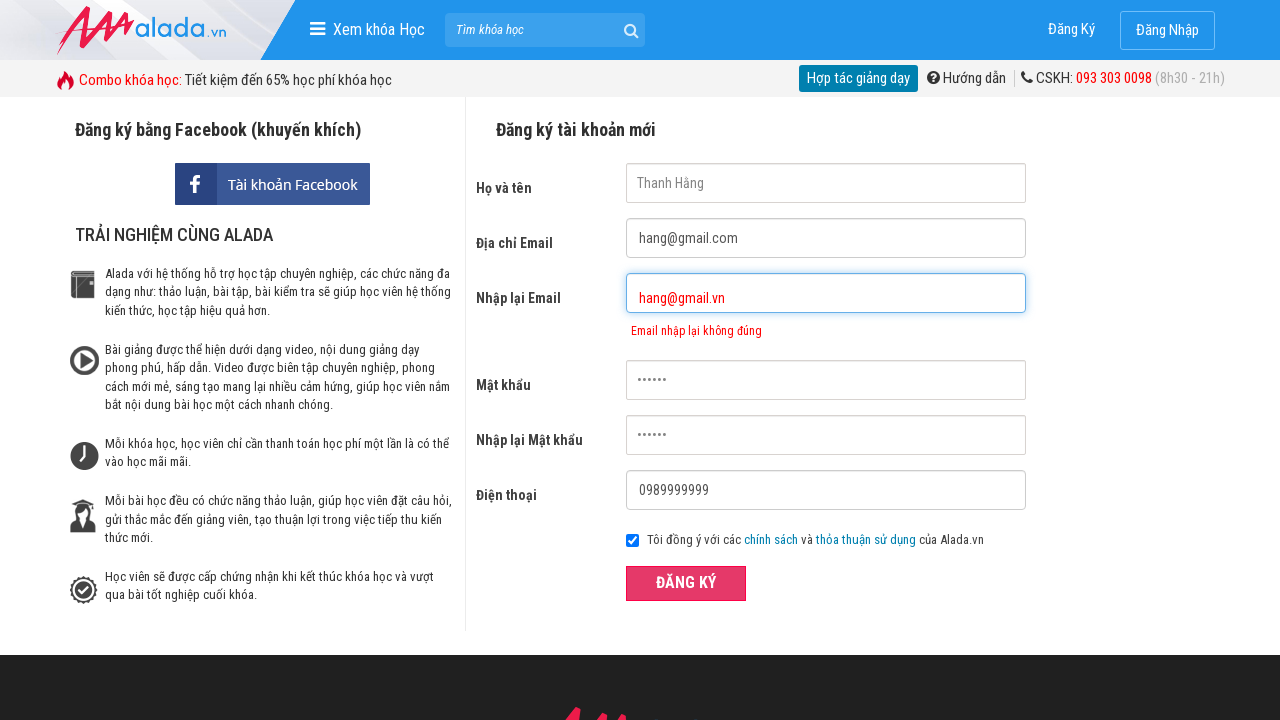

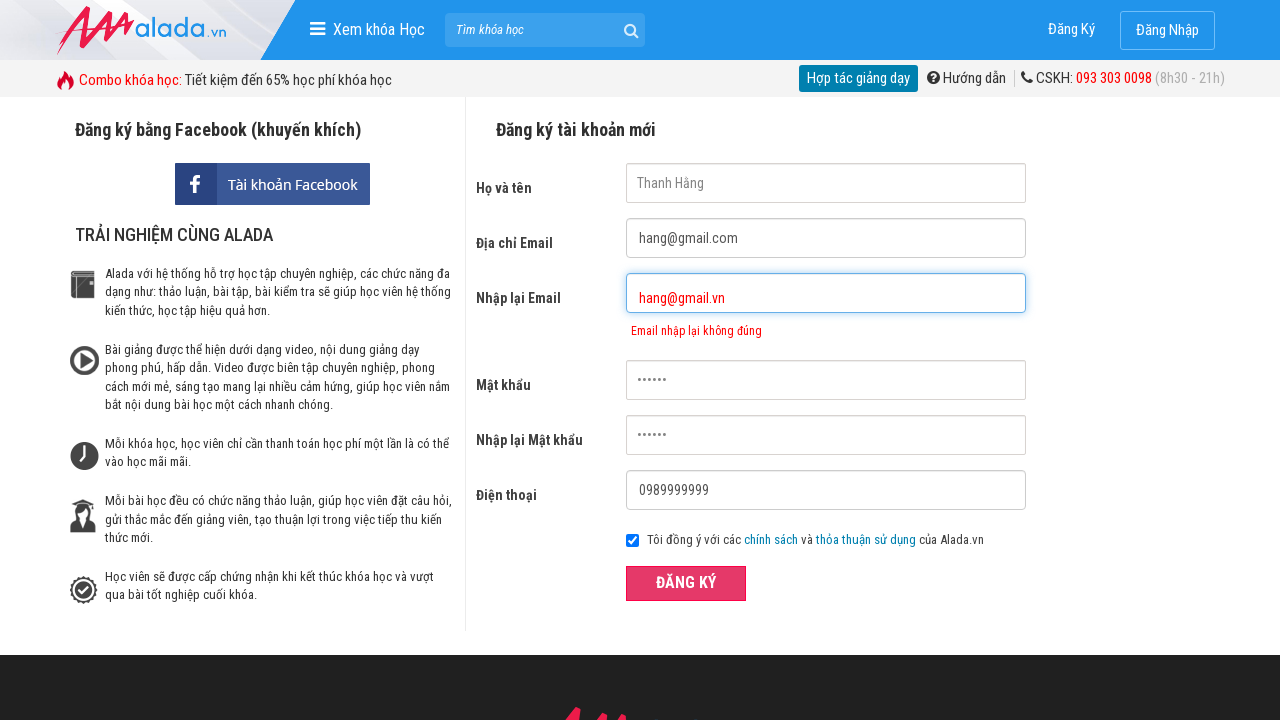